Tests that checkout button is not available when the shopping cart is empty

Starting URL: https://www.walmart.com.sv/

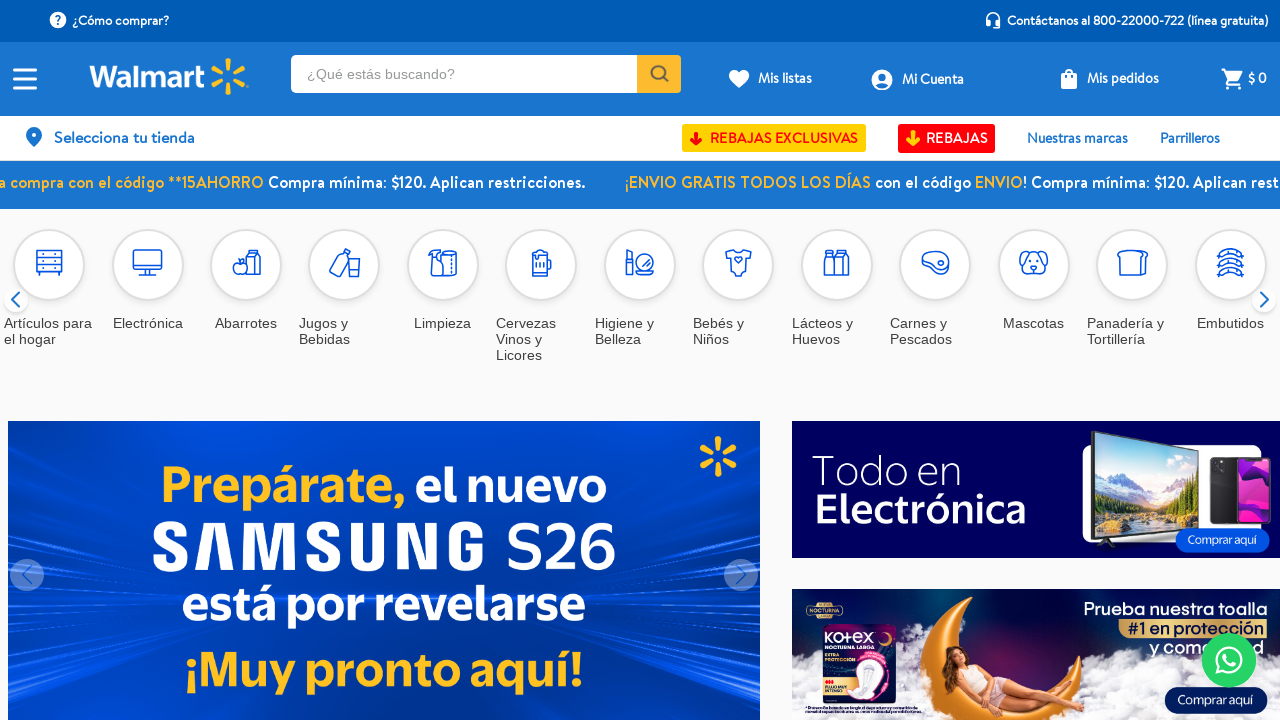

Clicked on bakery category at (1132, 265) on div.vtex-slider-layout-0-x-slide:nth-child(25) > div:nth-child(1) > div:nth-chil
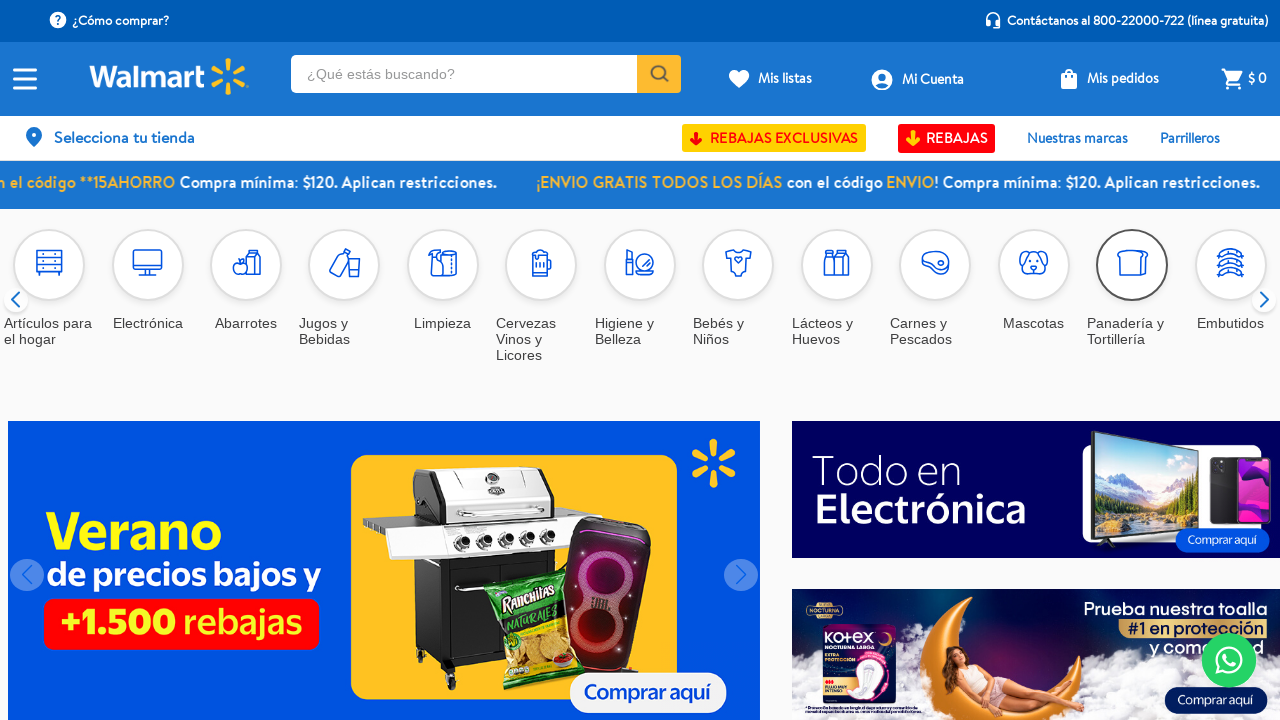

Navigated to bakery page successfully
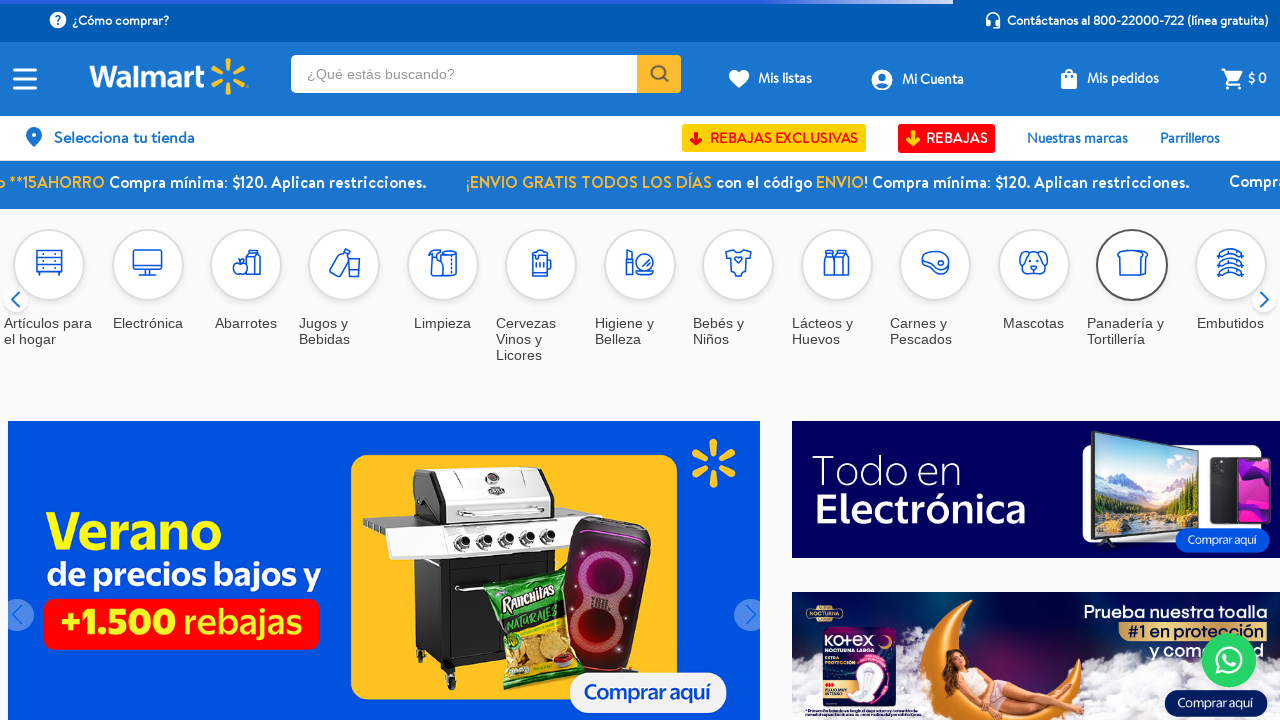

Added first product to cart at (328, 625) on div.vtex-search-result-3-x-galleryItem:nth-child(1) > section:nth-child(1) > a:n
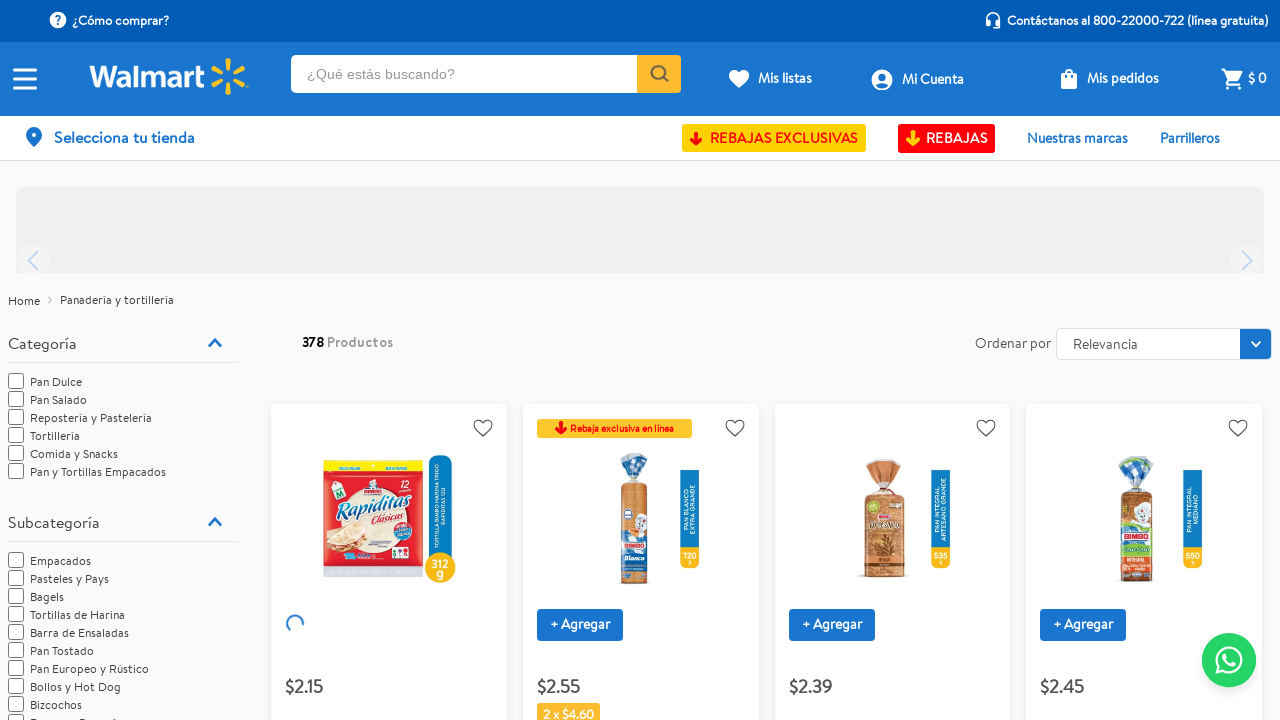

Opened shopping cart at (1217, 78) on .vtex-minicart-2-x-openIconContainer > button:nth-child(1)
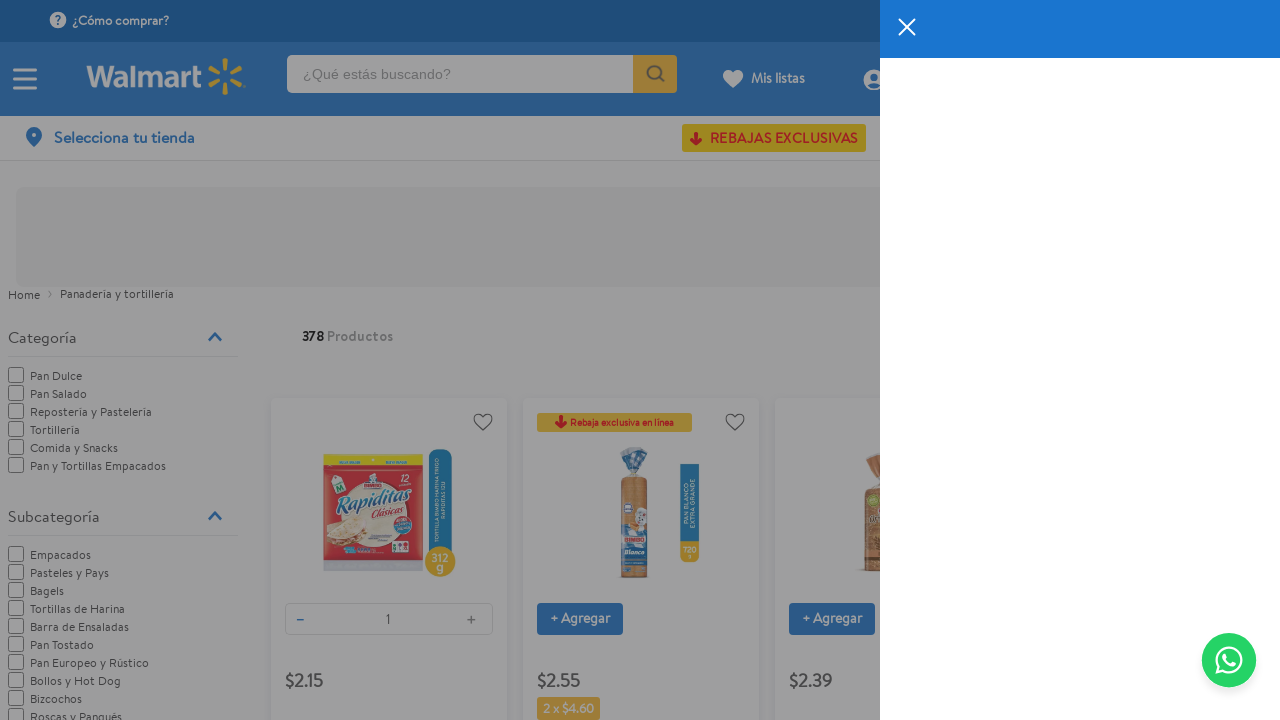

Removed product from cart at (1189, 215) on .vtex-product-list-0-x-removeButton
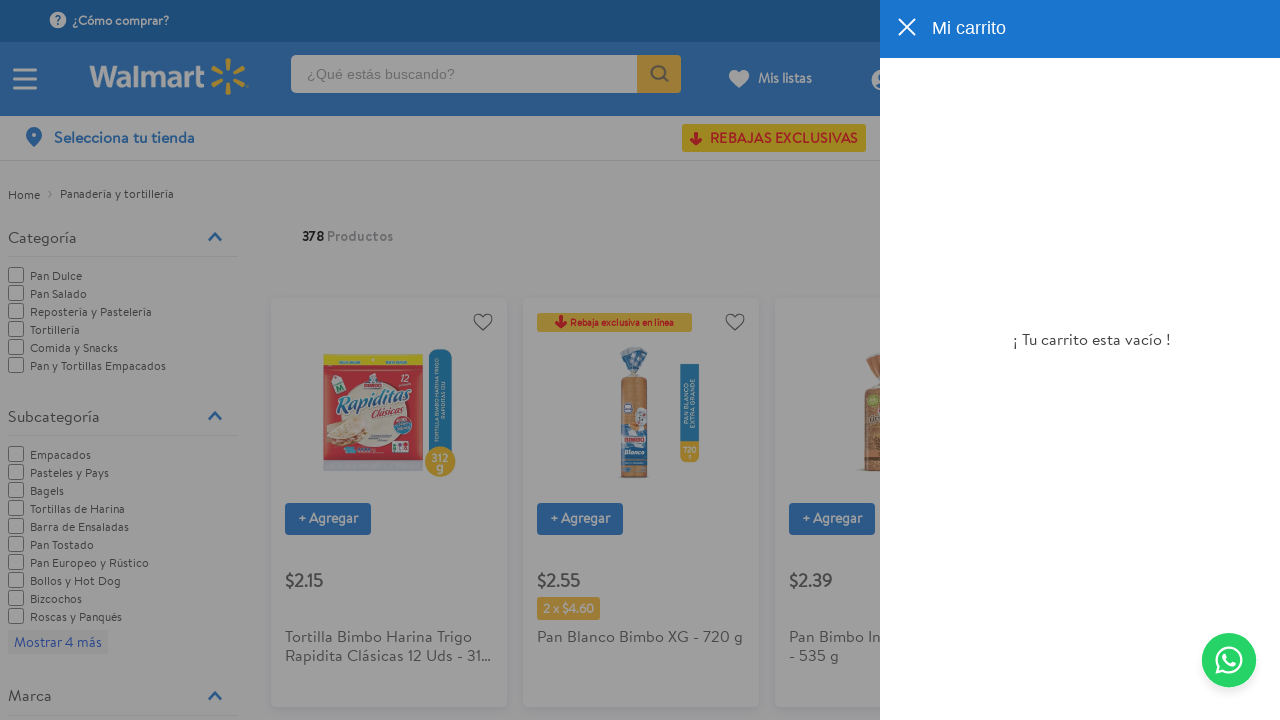

Waited for cart to update - checkout button should not be visible with empty cart
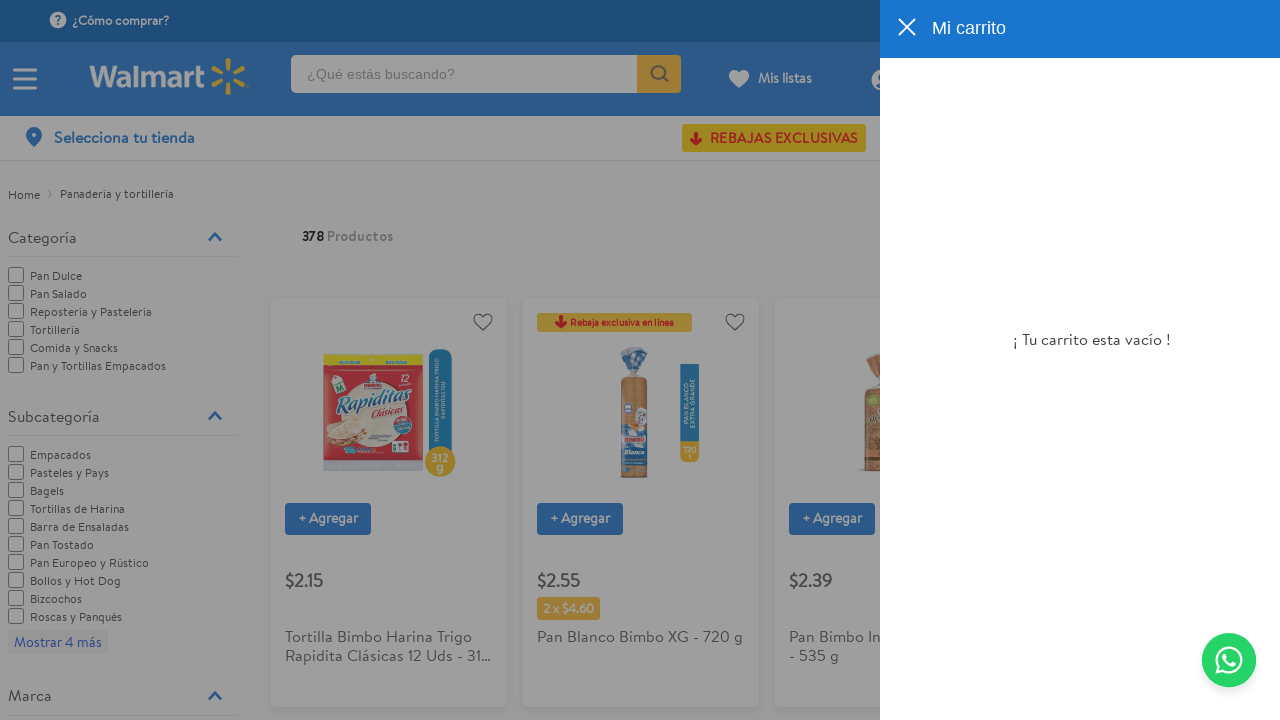

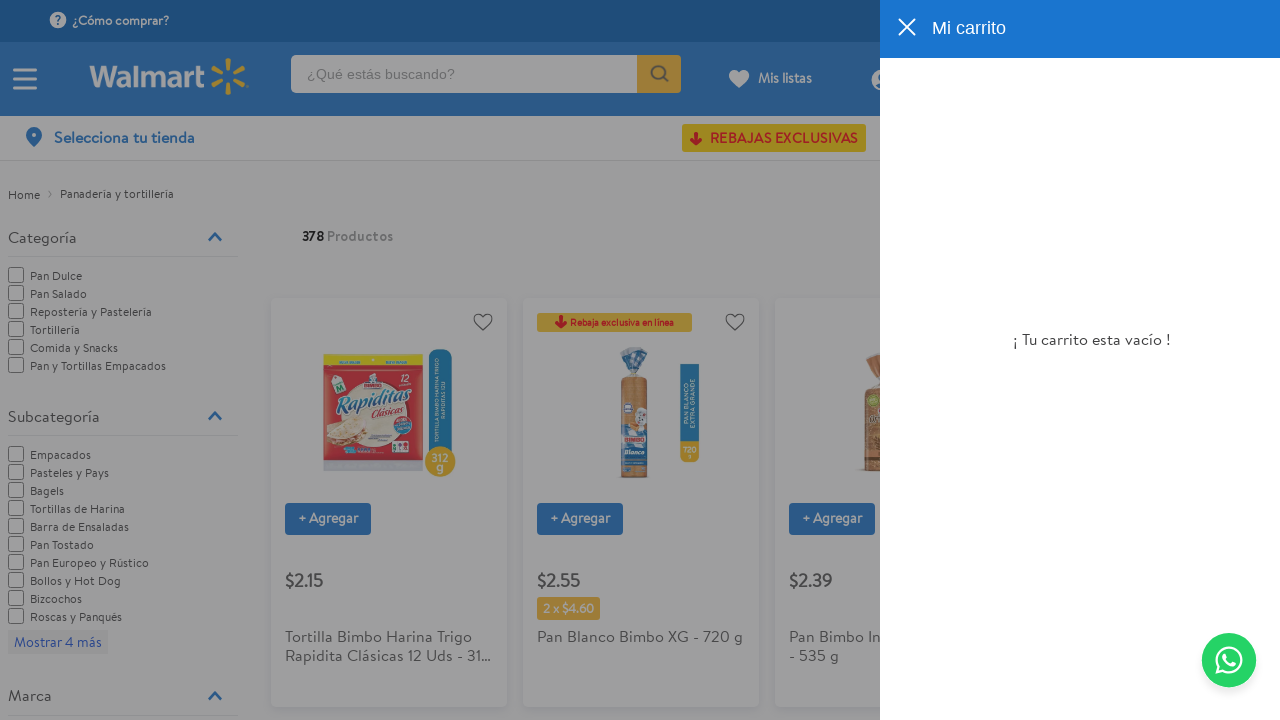